Demonstrates browser context and page creation by navigating to a practice page. The test only performs navigation with no additional actions.

Starting URL: https://rahulshettyacademy.com/loginpagePractise/

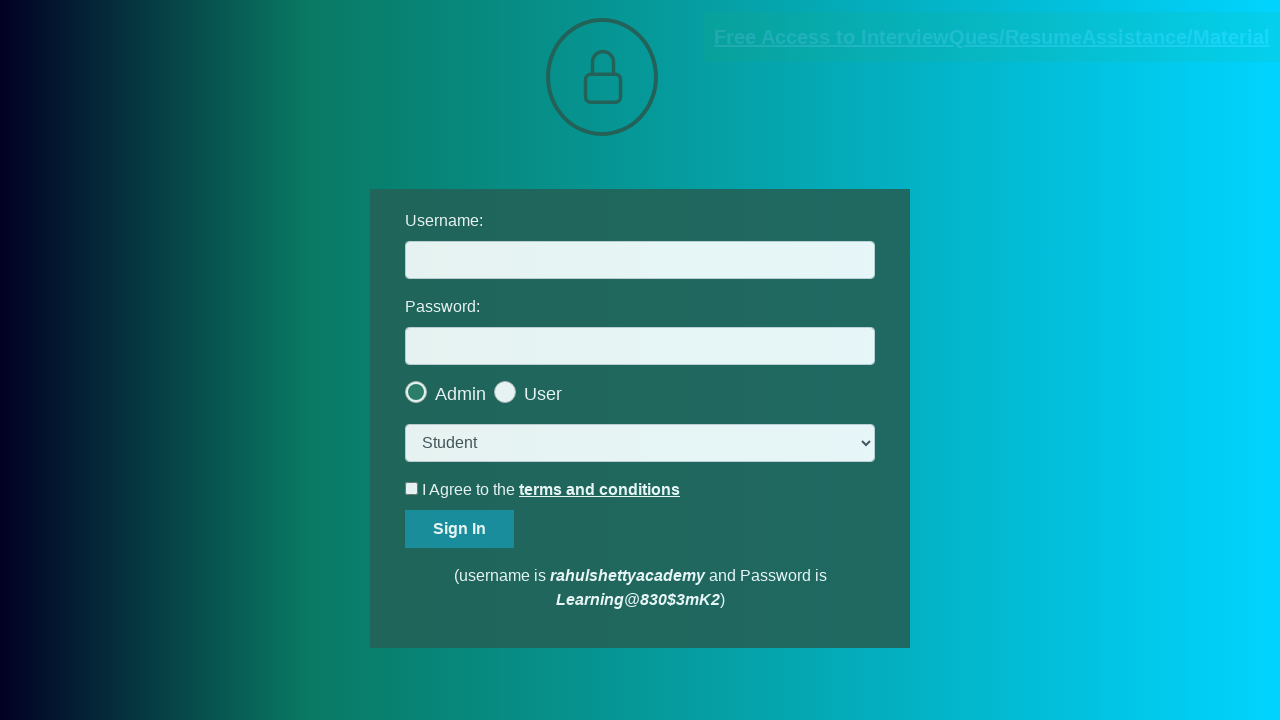

Navigated to practice login page and waited for DOM to load
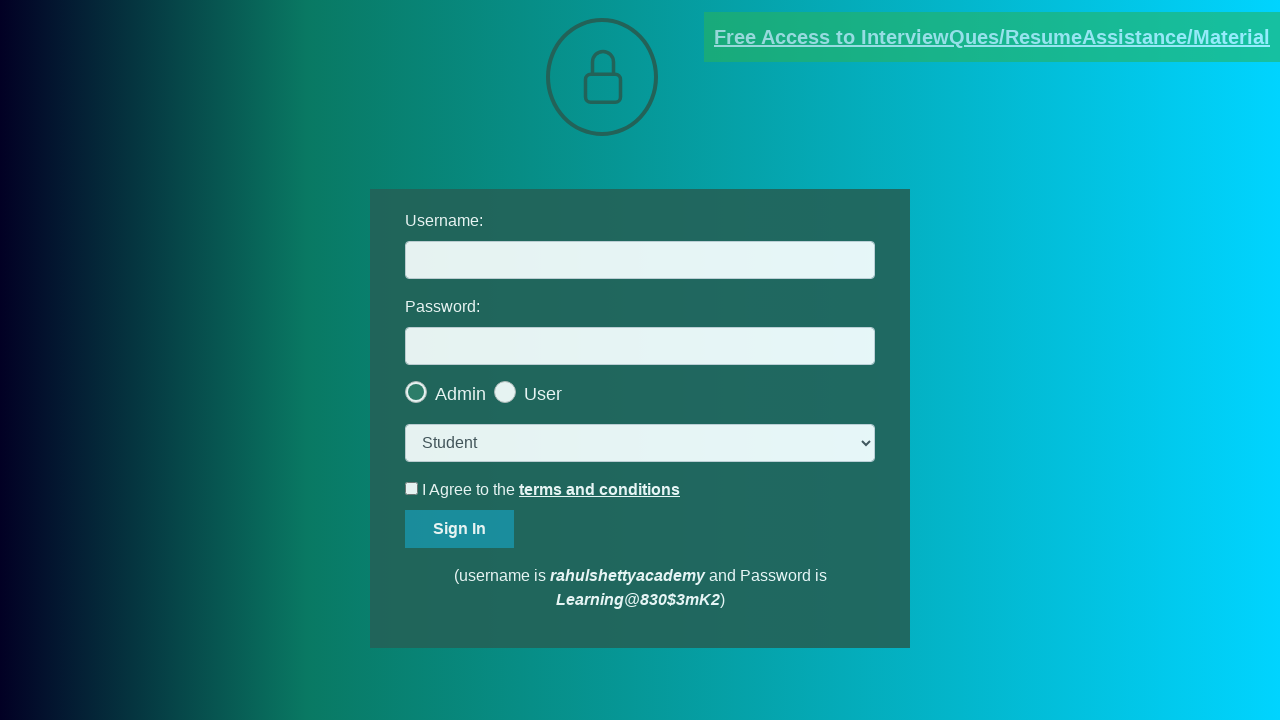

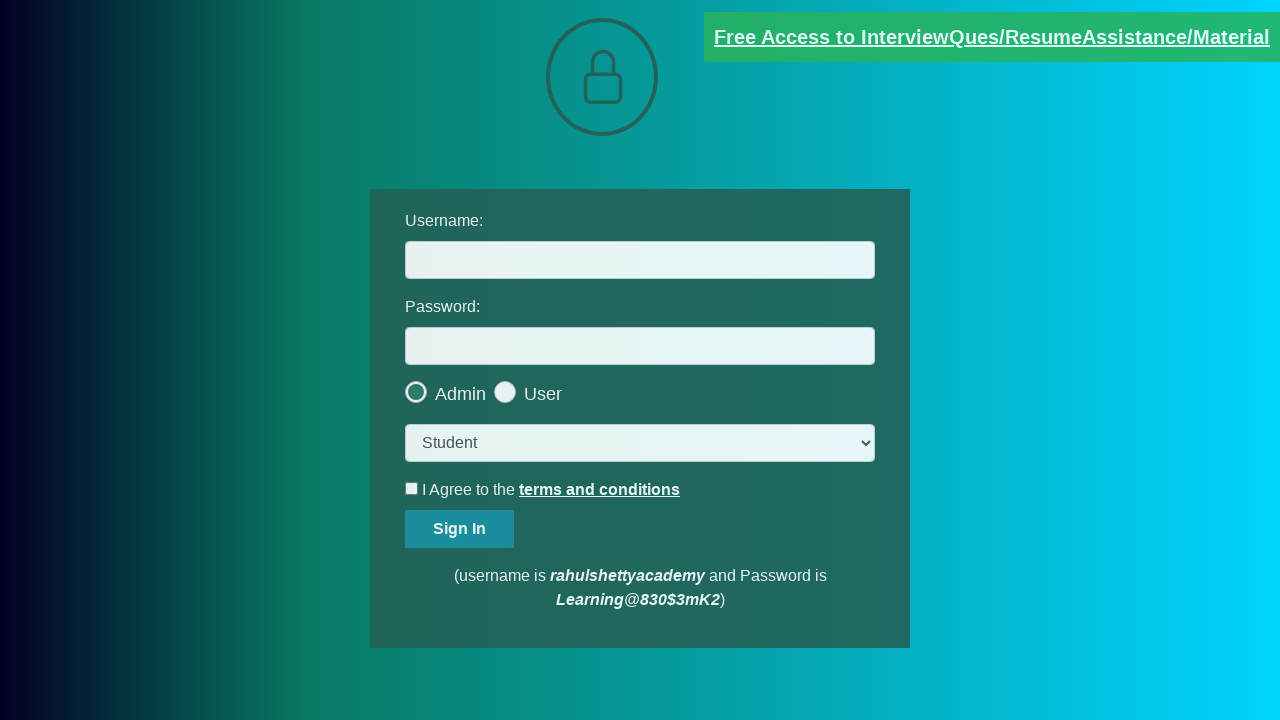